Tests drag and drop functionality by dragging an element to a drop zone on the jQuery UI demo page

Starting URL: https://jqueryui.com/droppable/

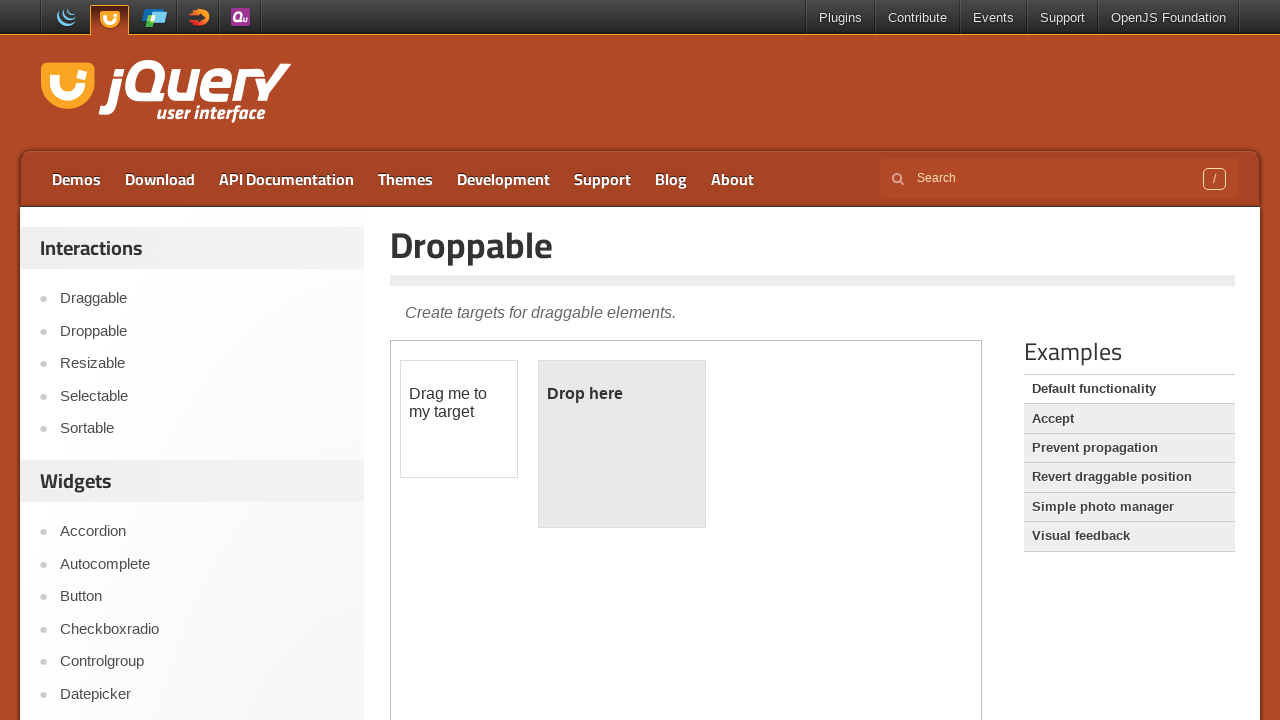

Located and accessed the demo iframe
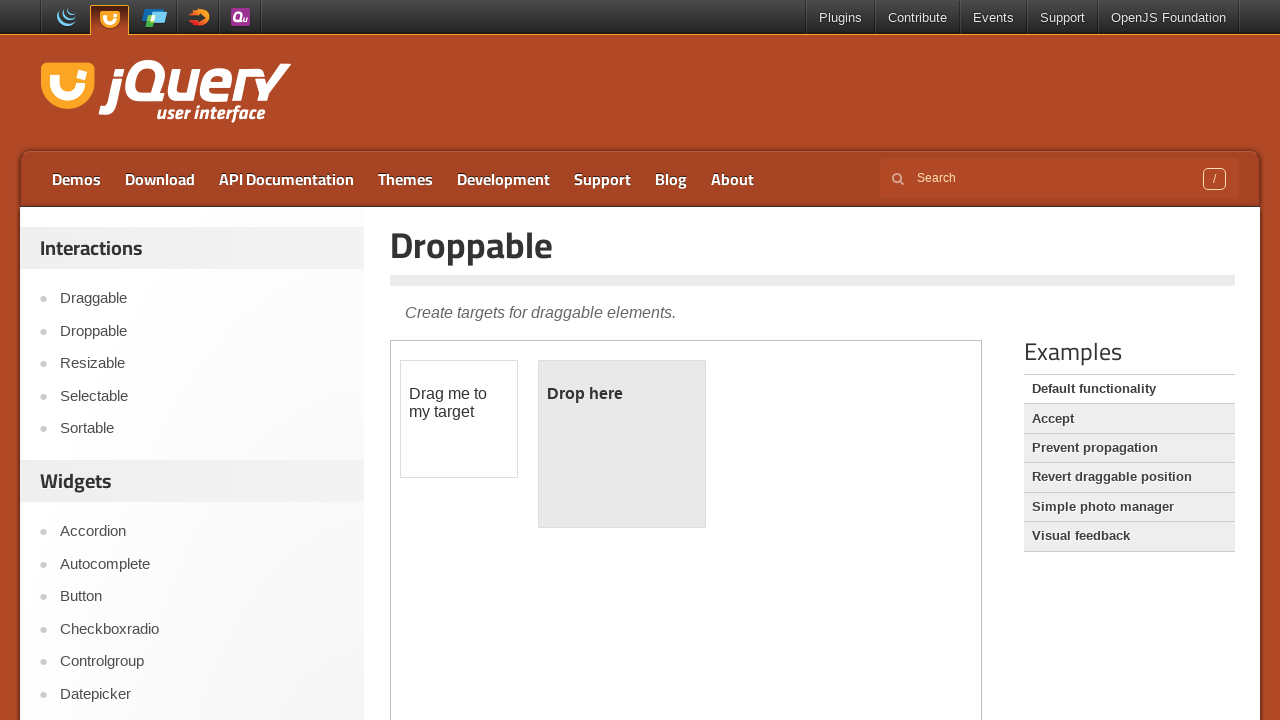

Located the draggable element with id 'draggable'
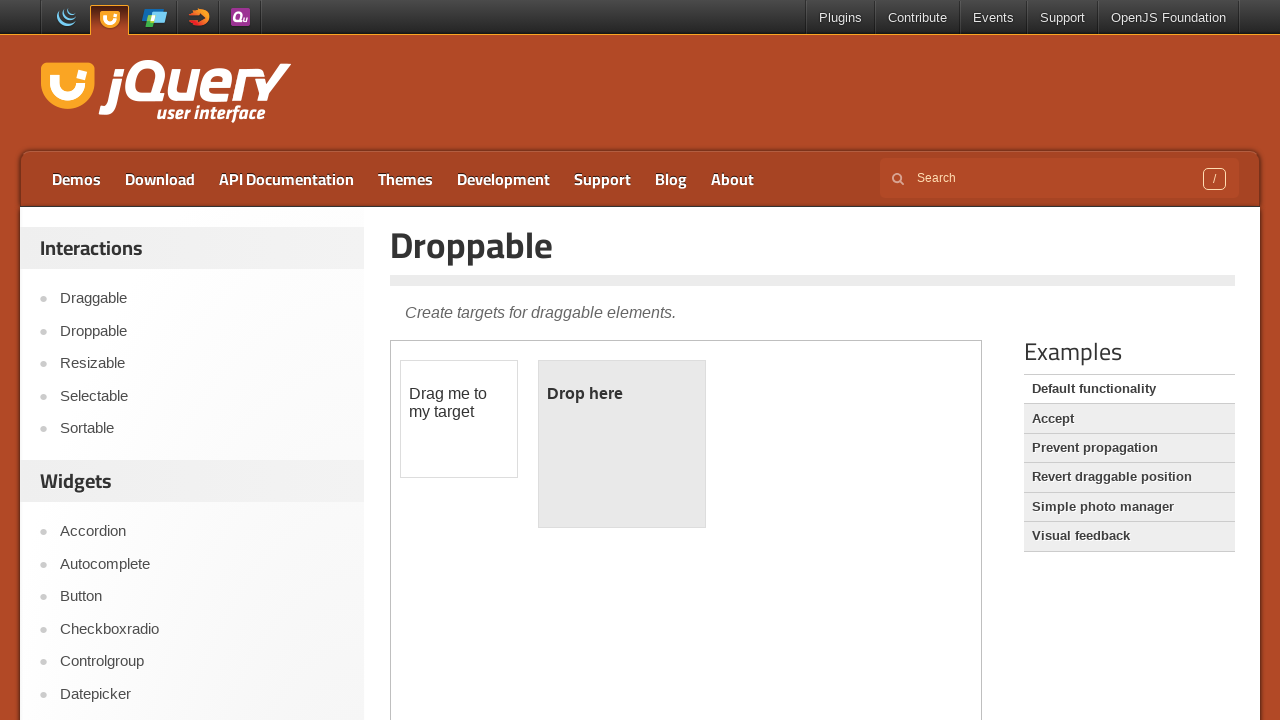

Located the droppable zone element with id 'droppable'
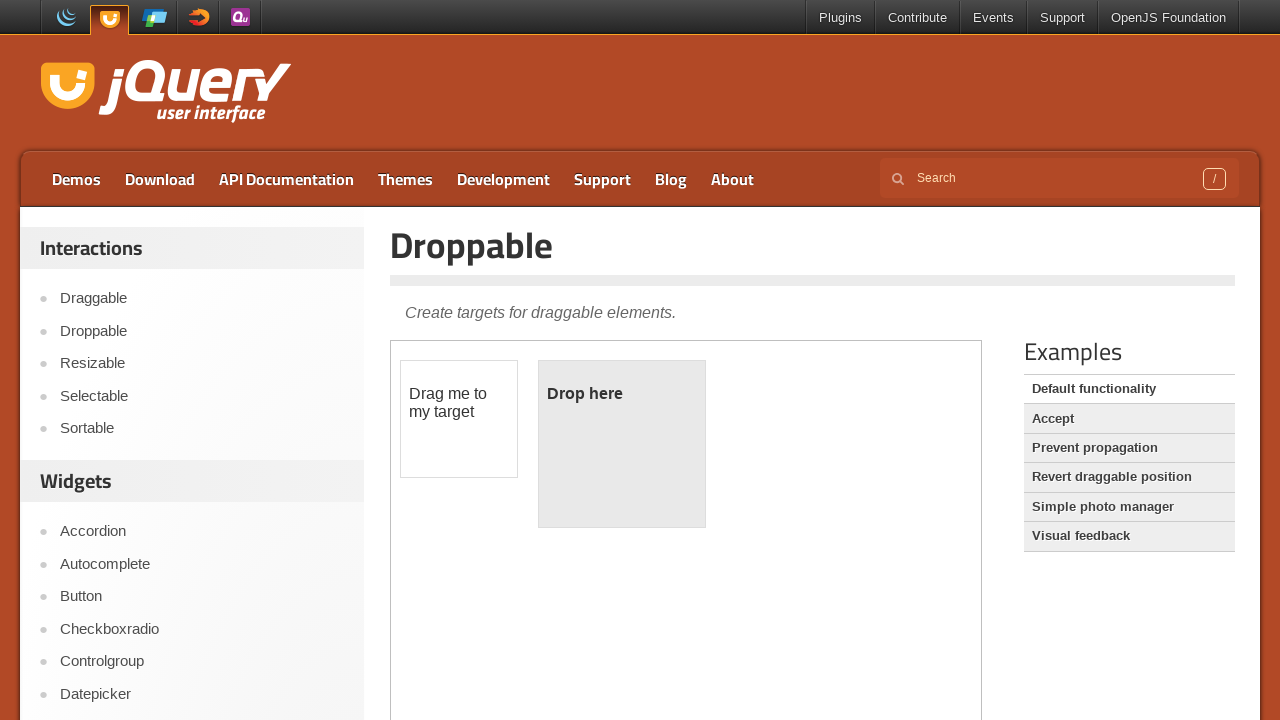

Dragged the draggable element to the droppable zone at (622, 444)
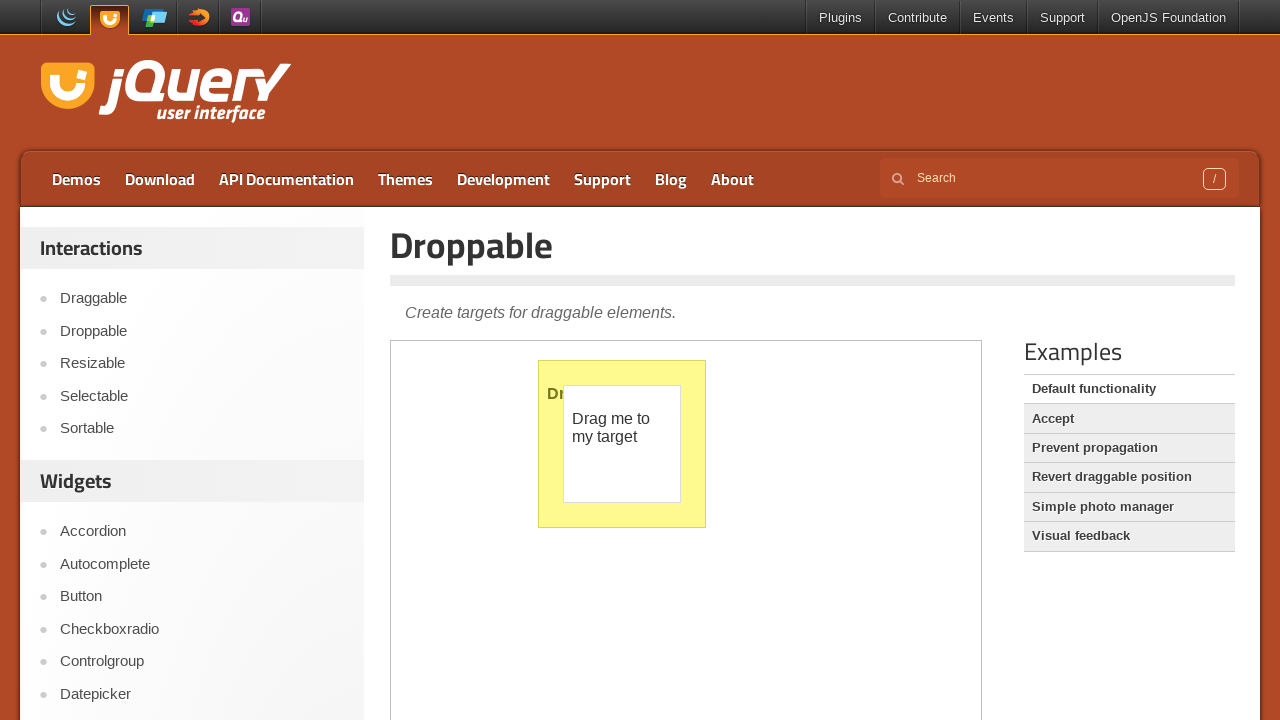

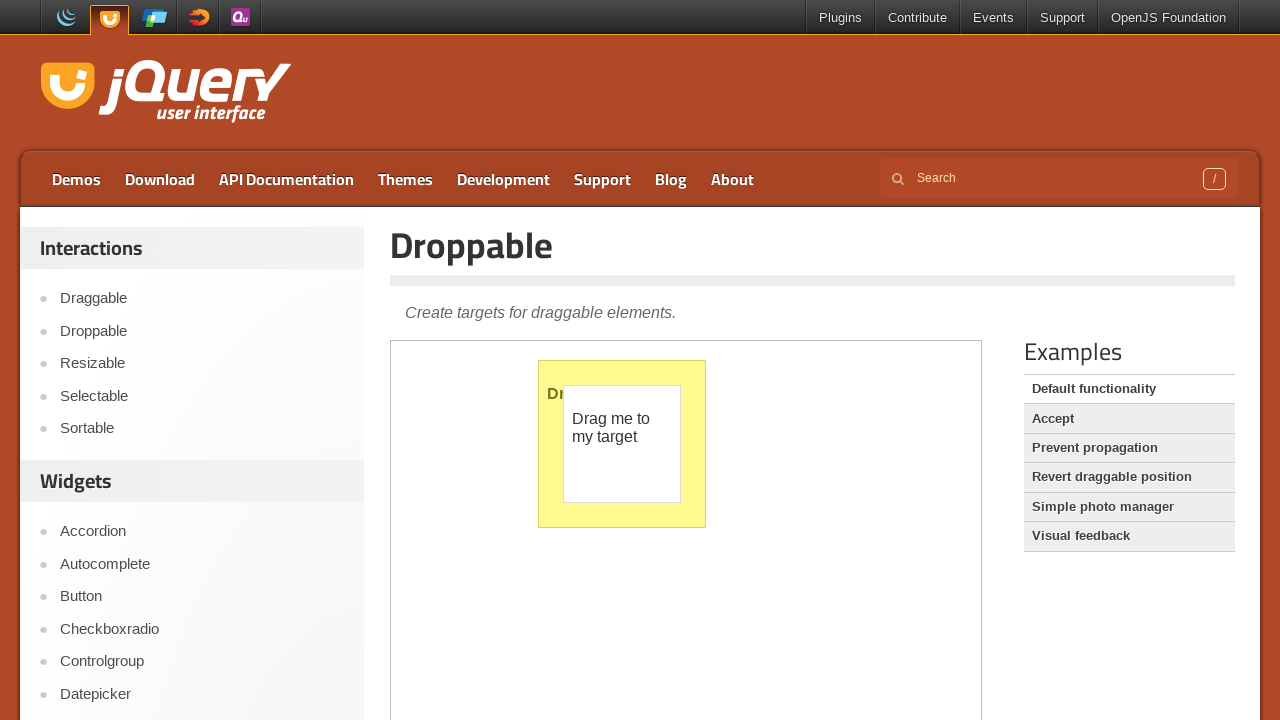